Tests tooltip hover functionality by hovering over a button element and verifying the tooltip appears or the button state changes.

Starting URL: https://demoqa.com/tool-tips

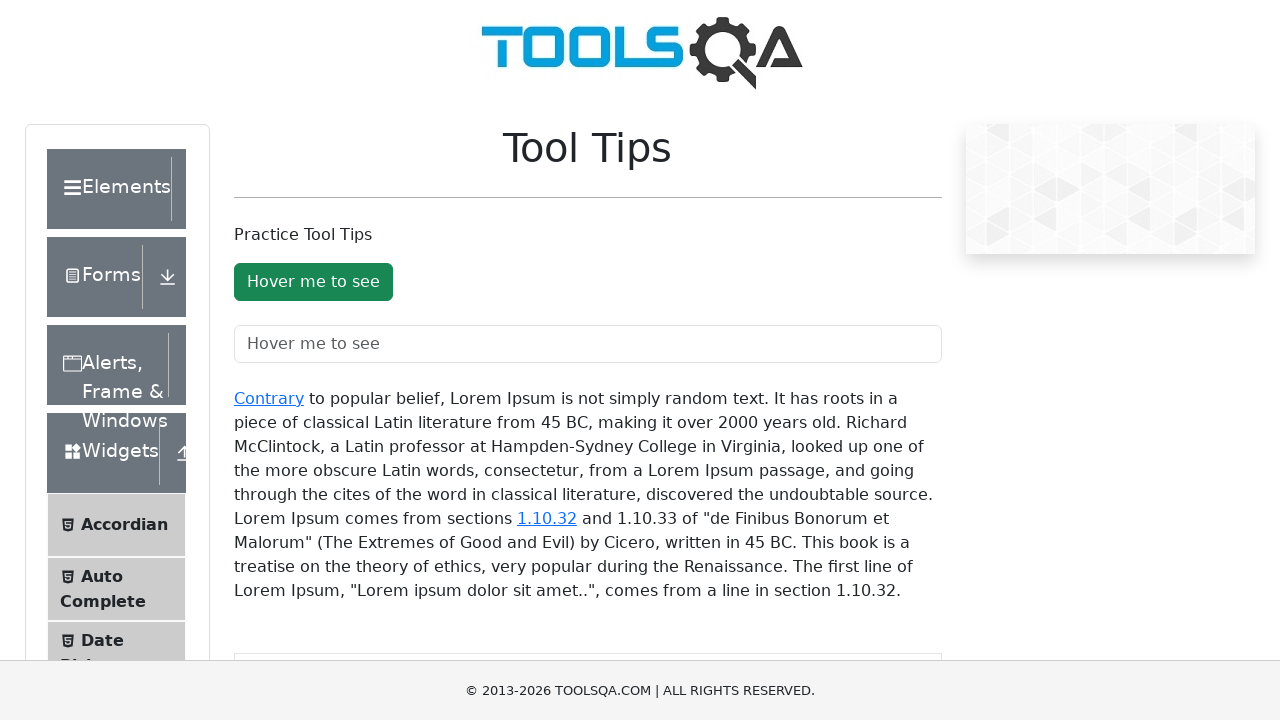

Located tooltip button element with ID 'toolTipButton'
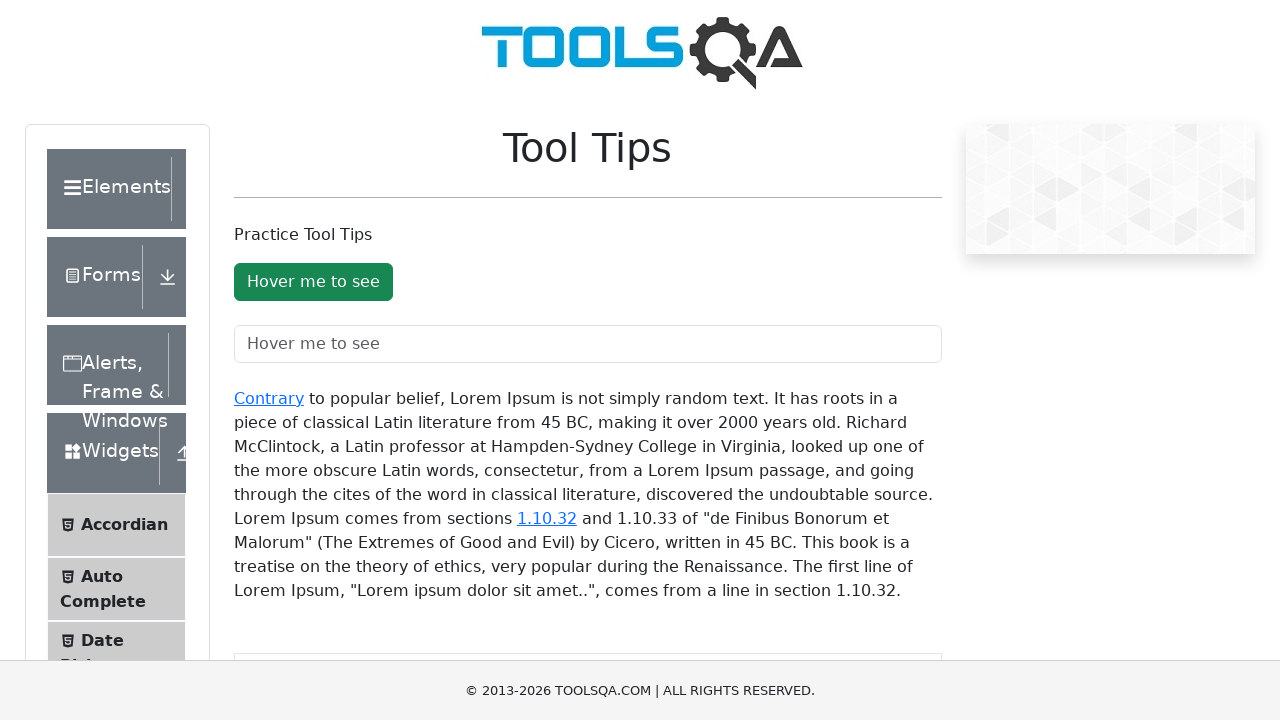

Tooltip button became visible
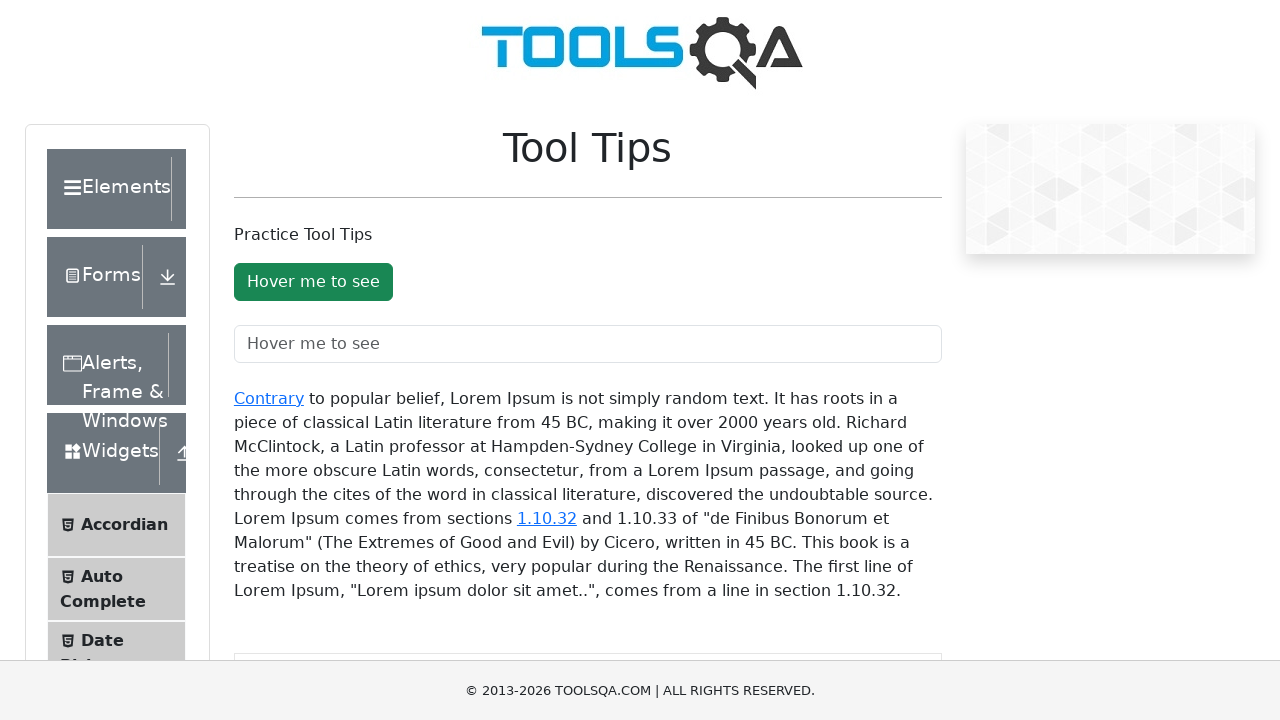

Hovered over tooltip button to trigger tooltip display at (313, 282) on #toolTipButton
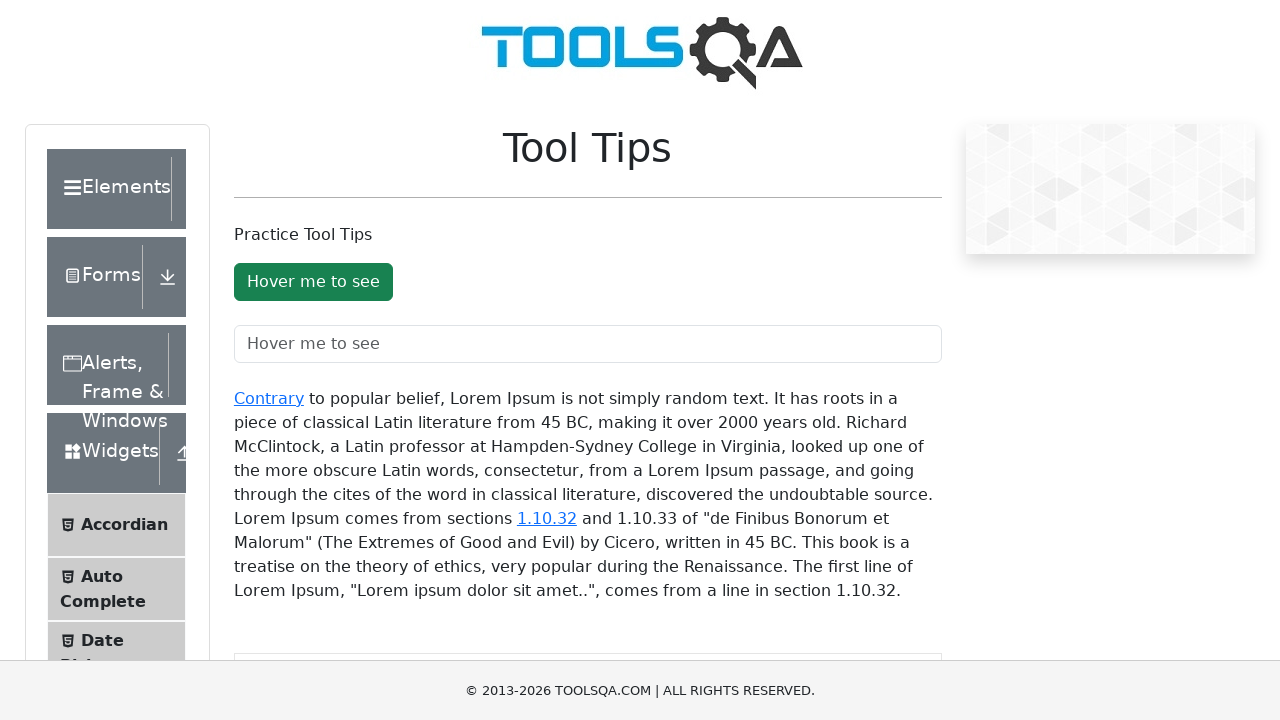

Tooltip appeared on hover with inner content visible
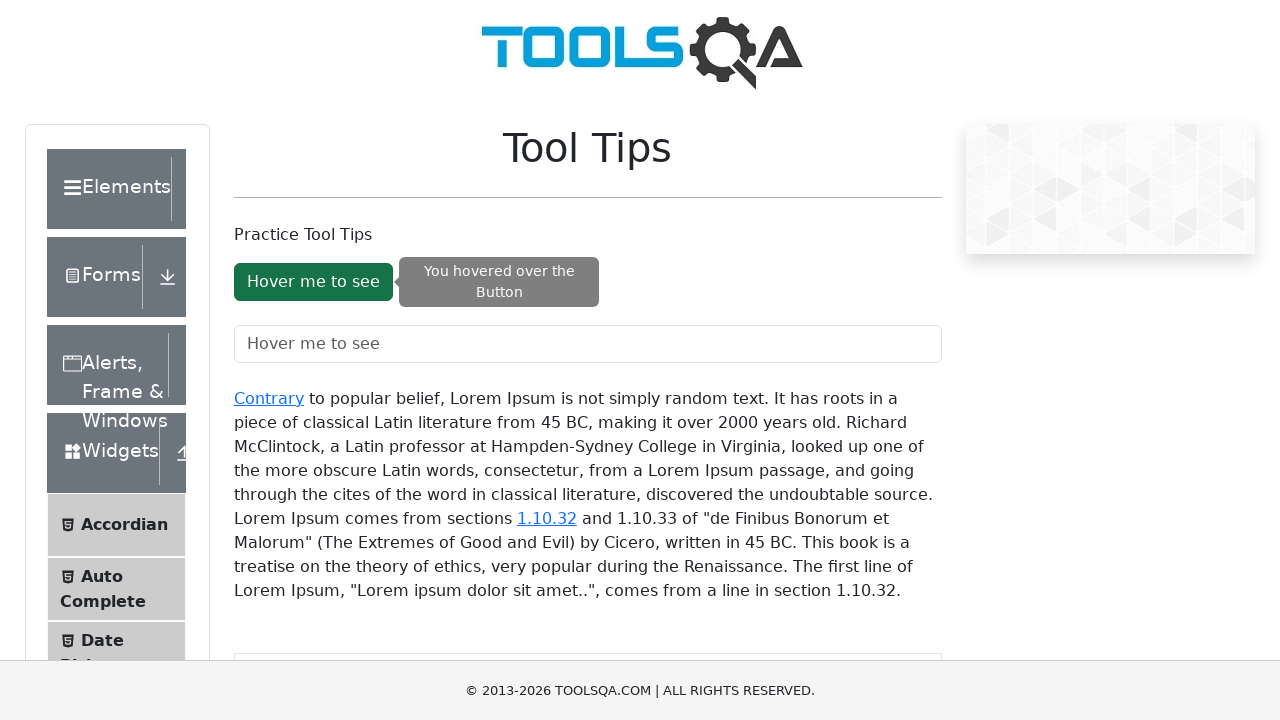

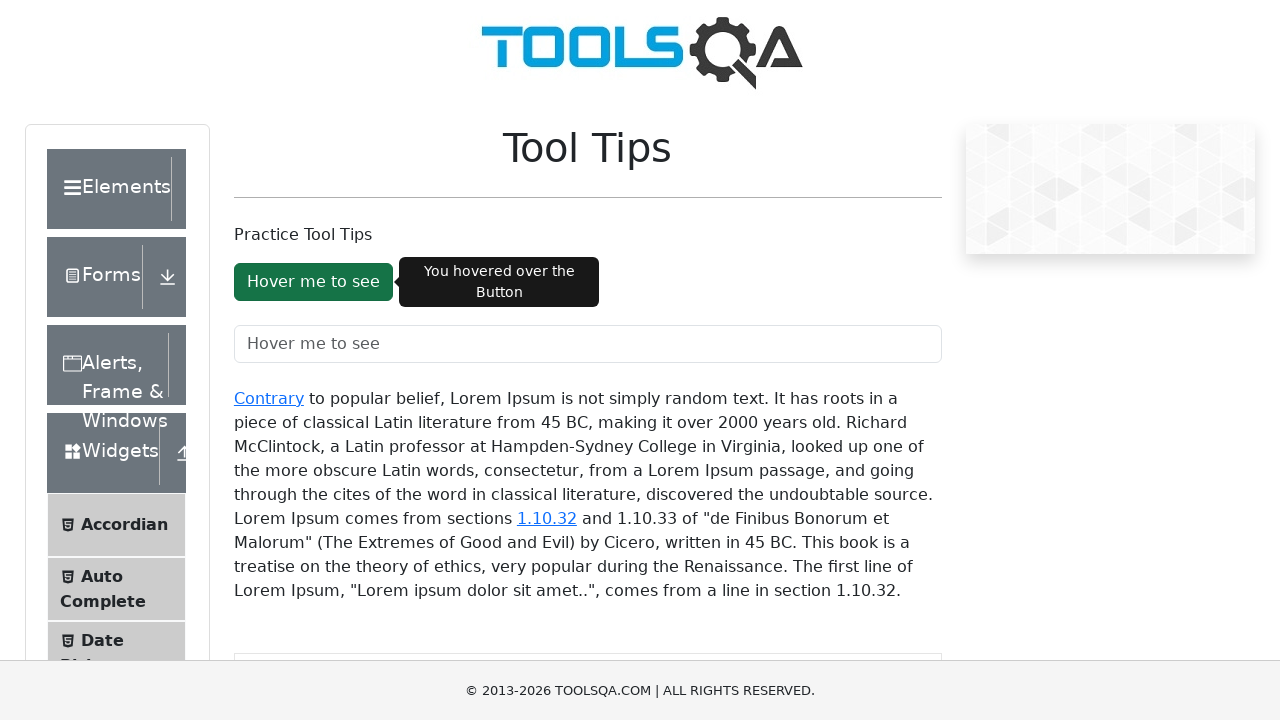